Tests that a todo item is removed when edited to an empty string

Starting URL: https://demo.playwright.dev/todomvc

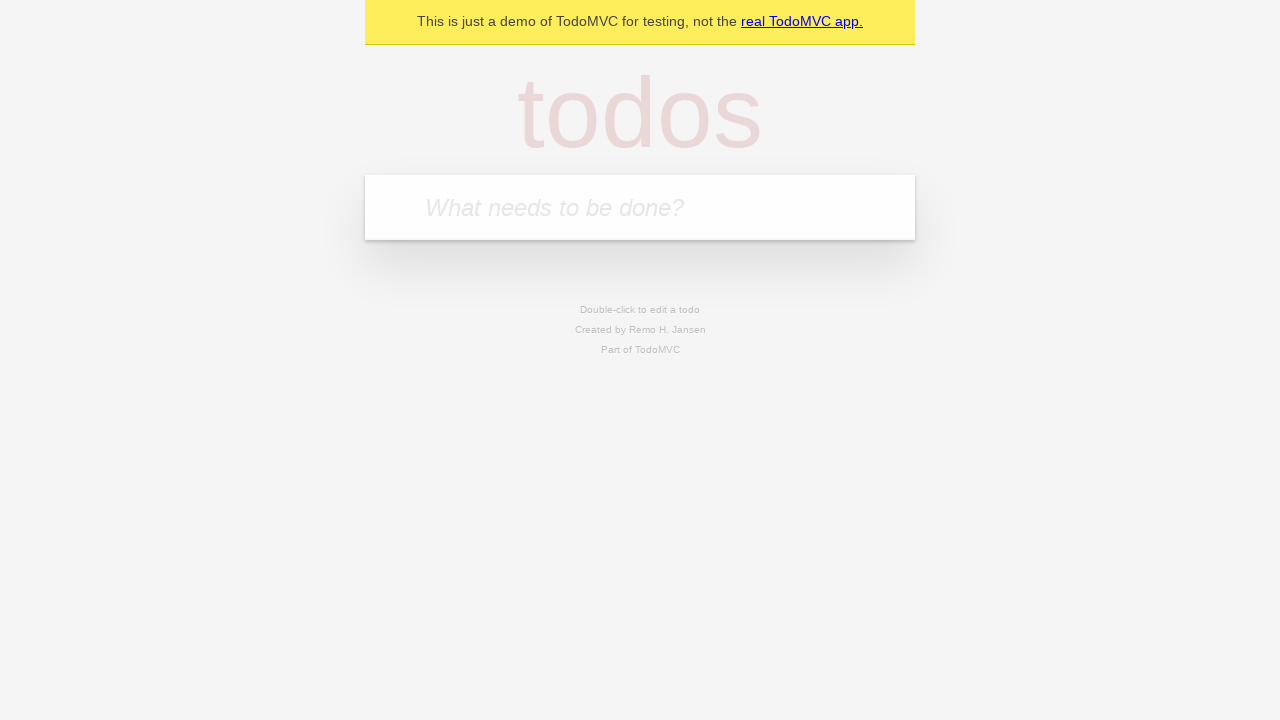

Filled input field with first todo 'buy some cheese' on internal:attr=[placeholder="What needs to be done?"i]
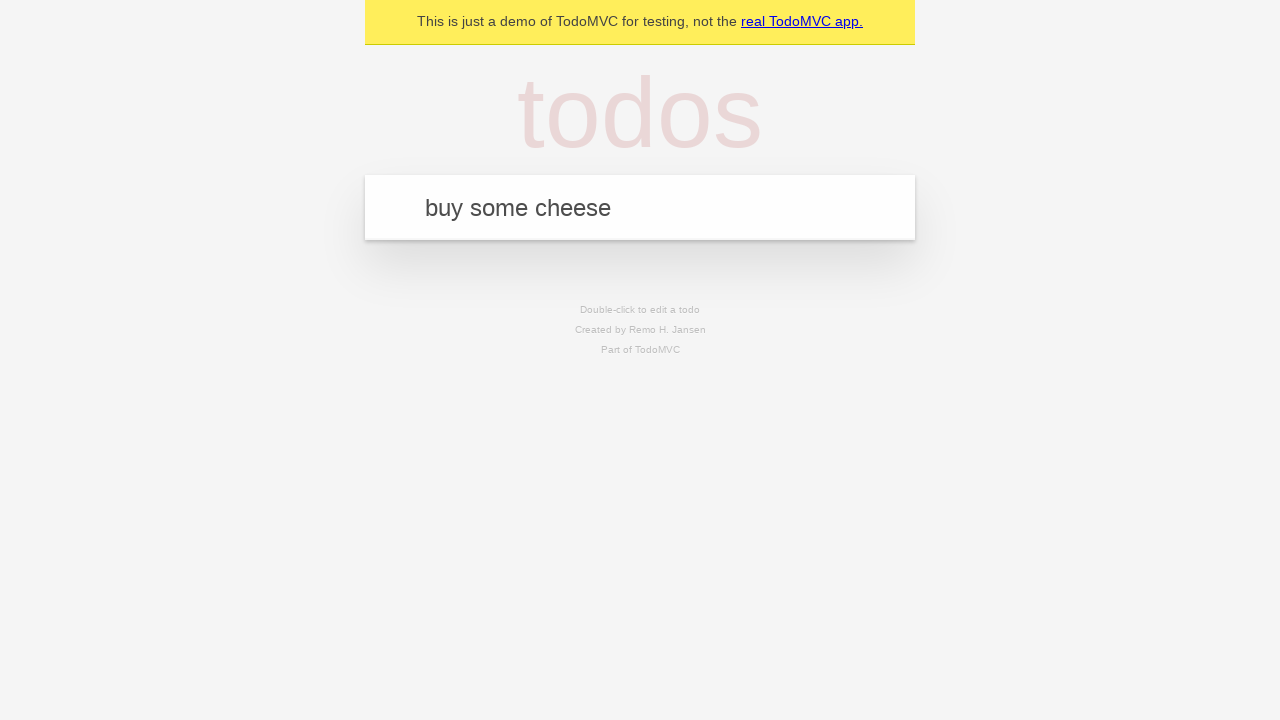

Pressed Enter to add first todo item on internal:attr=[placeholder="What needs to be done?"i]
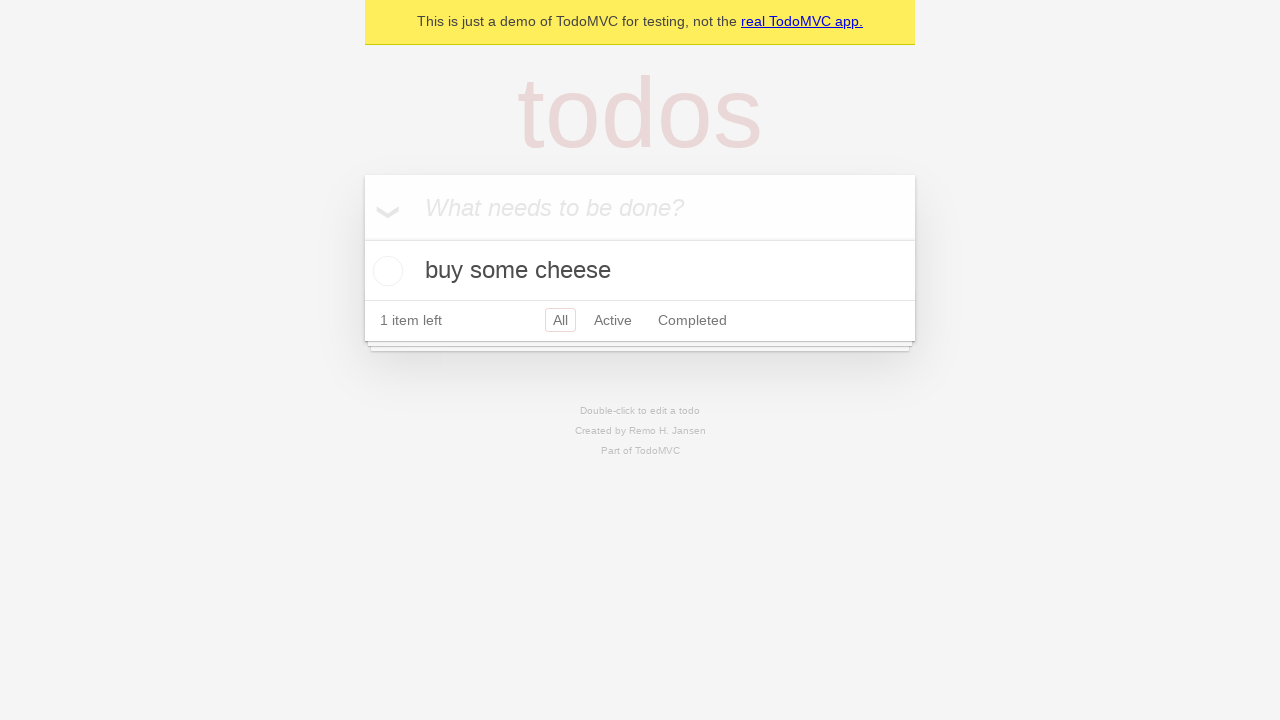

Filled input field with second todo 'feed the cat' on internal:attr=[placeholder="What needs to be done?"i]
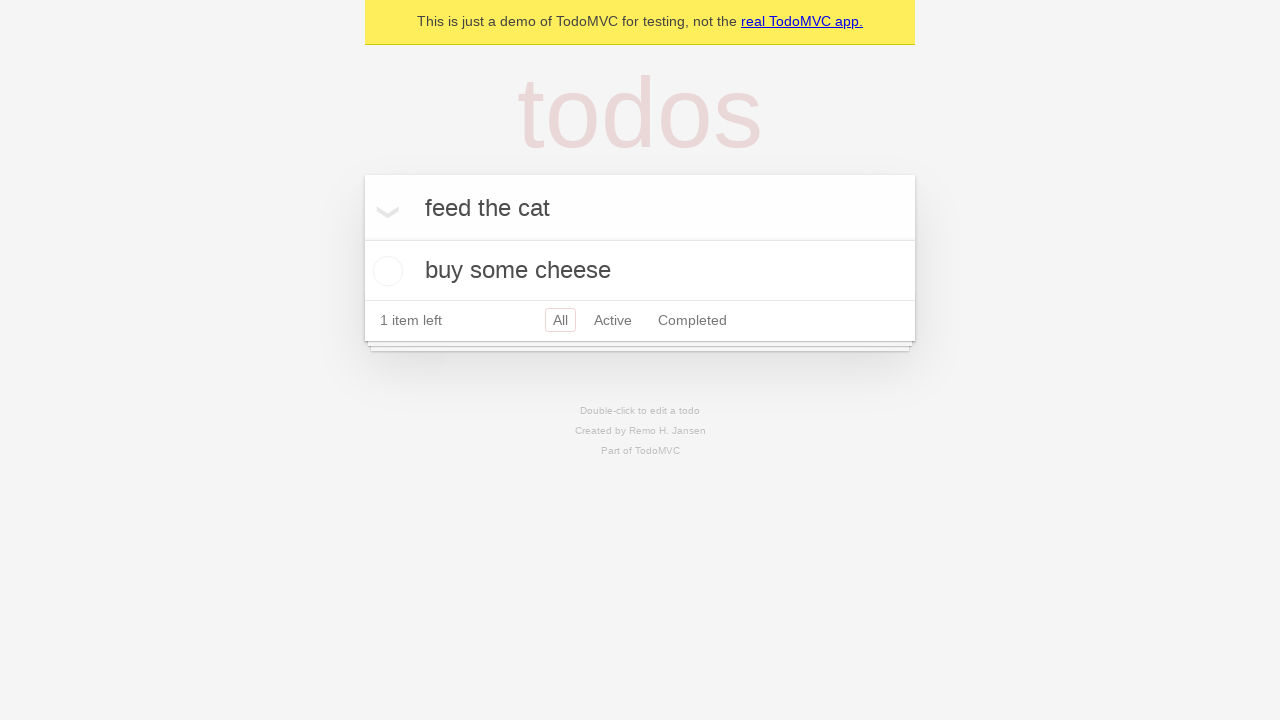

Pressed Enter to add second todo item on internal:attr=[placeholder="What needs to be done?"i]
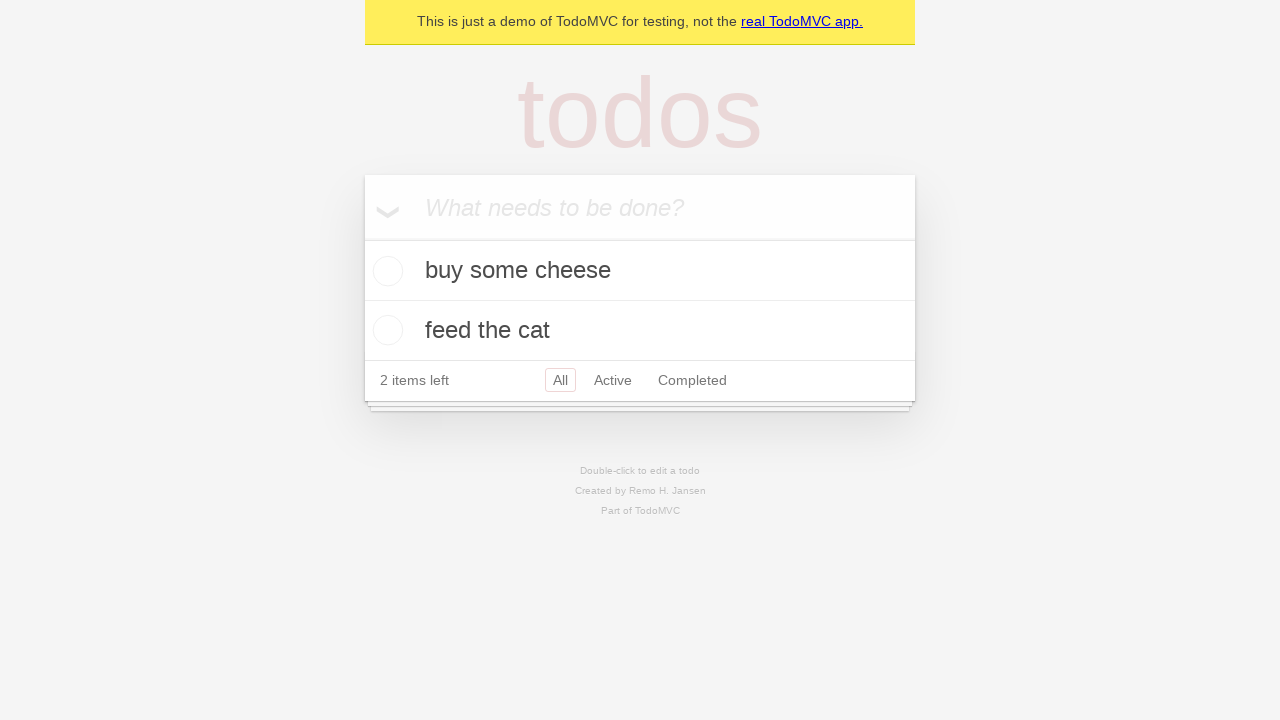

Filled input field with third todo 'book a doctors appointment' on internal:attr=[placeholder="What needs to be done?"i]
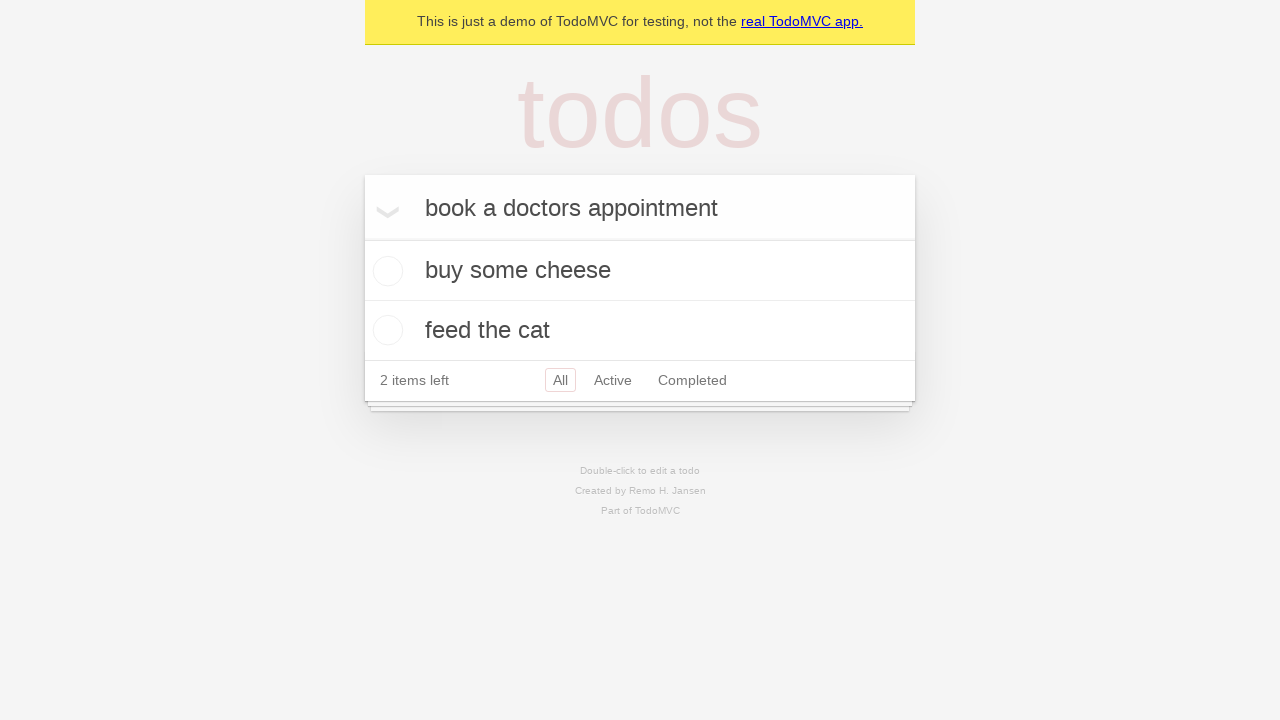

Pressed Enter to add third todo item on internal:attr=[placeholder="What needs to be done?"i]
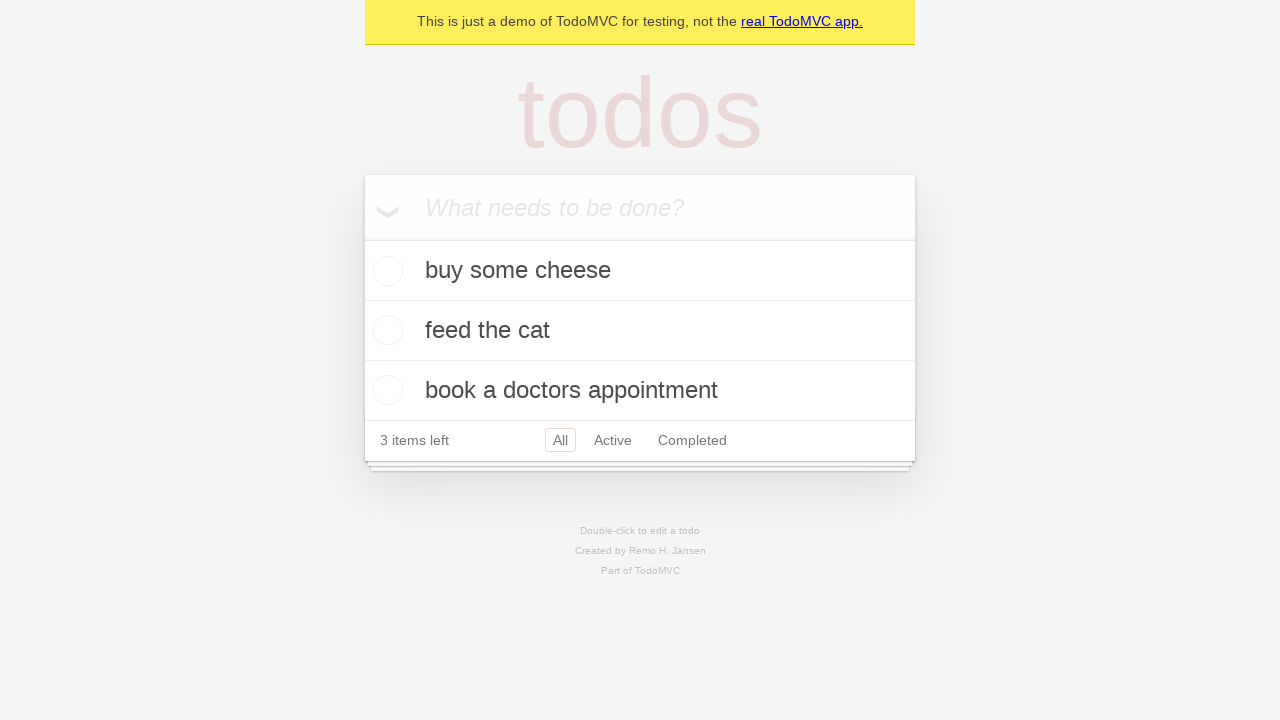

Double-clicked second todo item to enter edit mode at (640, 331) on internal:testid=[data-testid="todo-item"s] >> nth=1
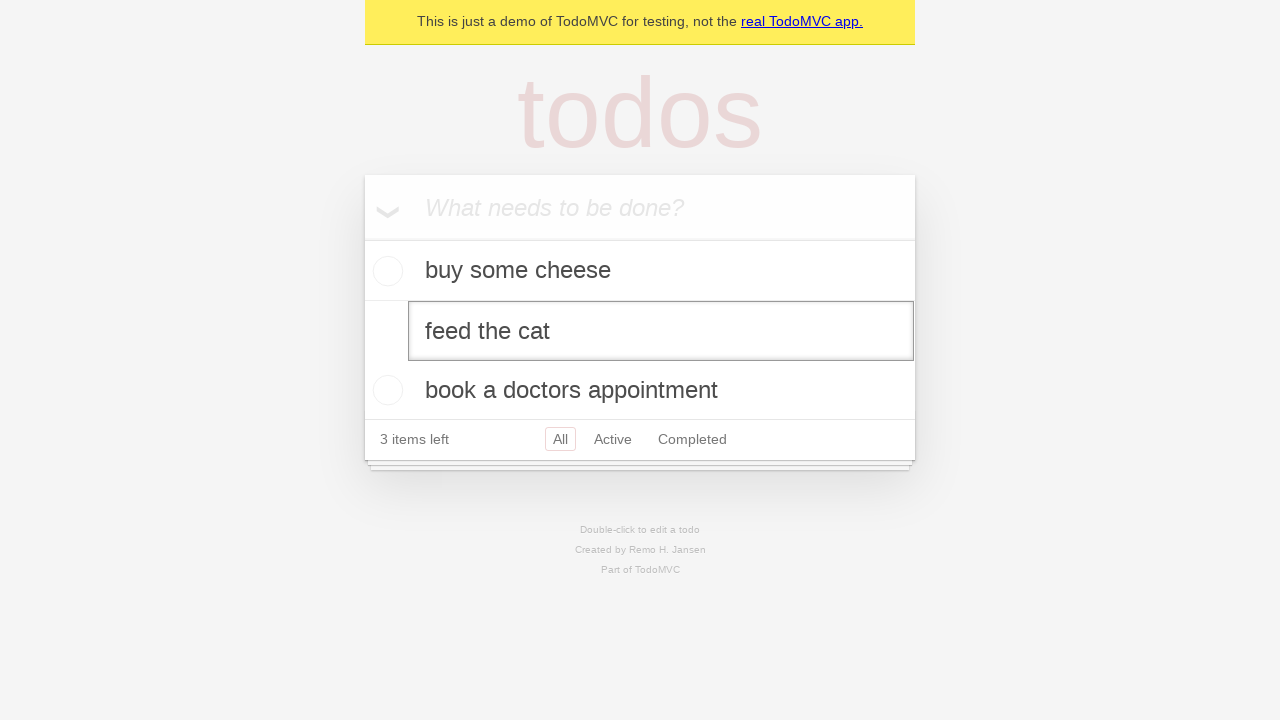

Cleared the text in the edit field to empty string on internal:testid=[data-testid="todo-item"s] >> nth=1 >> internal:role=textbox[nam
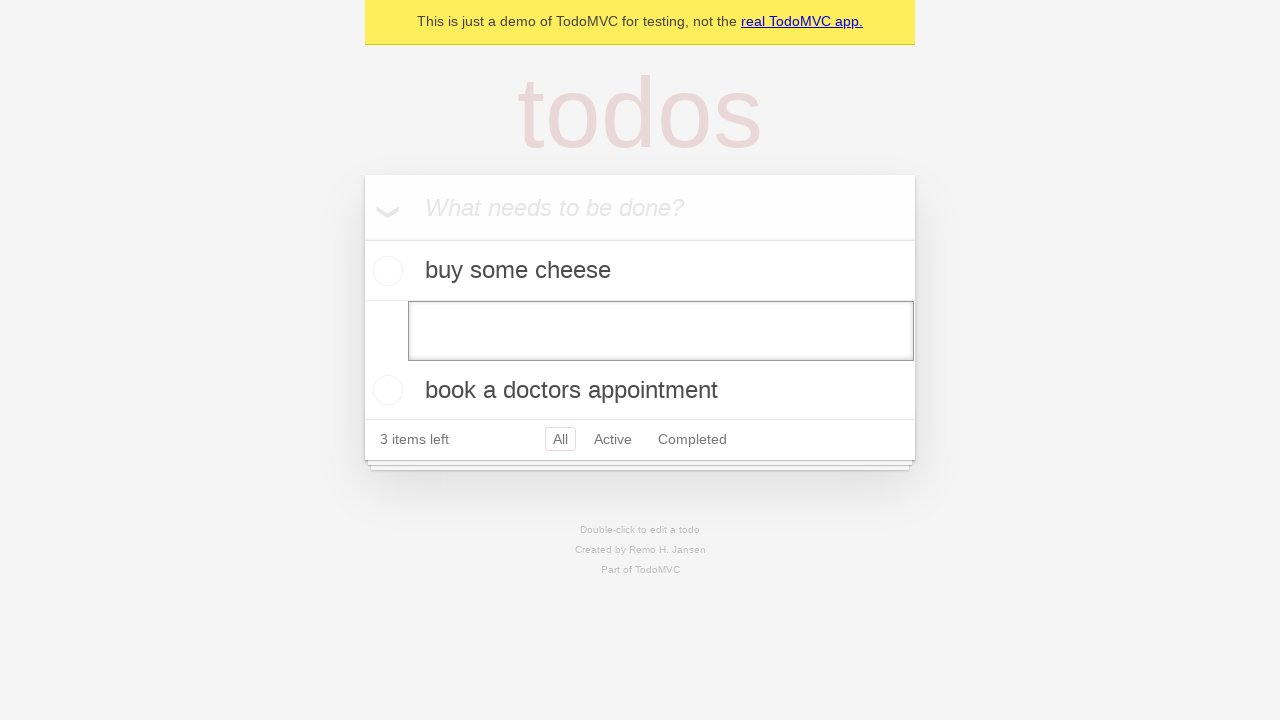

Pressed Enter to confirm removal of empty todo item on internal:testid=[data-testid="todo-item"s] >> nth=1 >> internal:role=textbox[nam
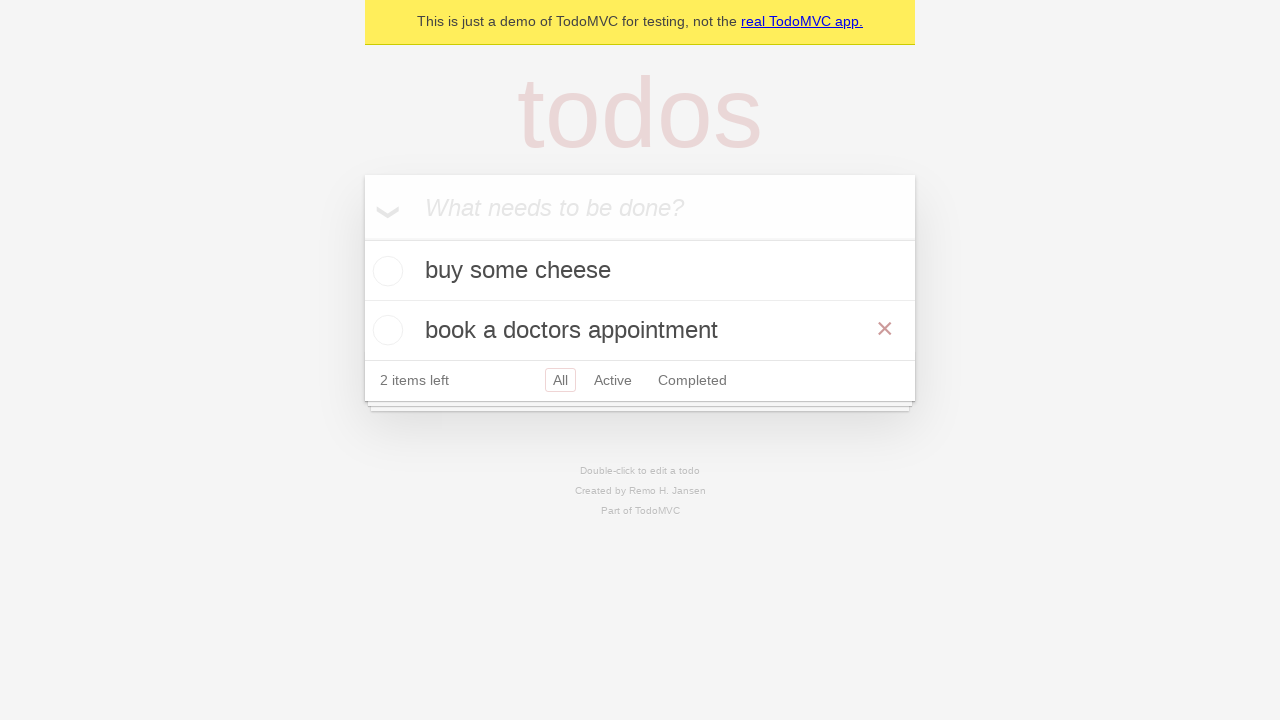

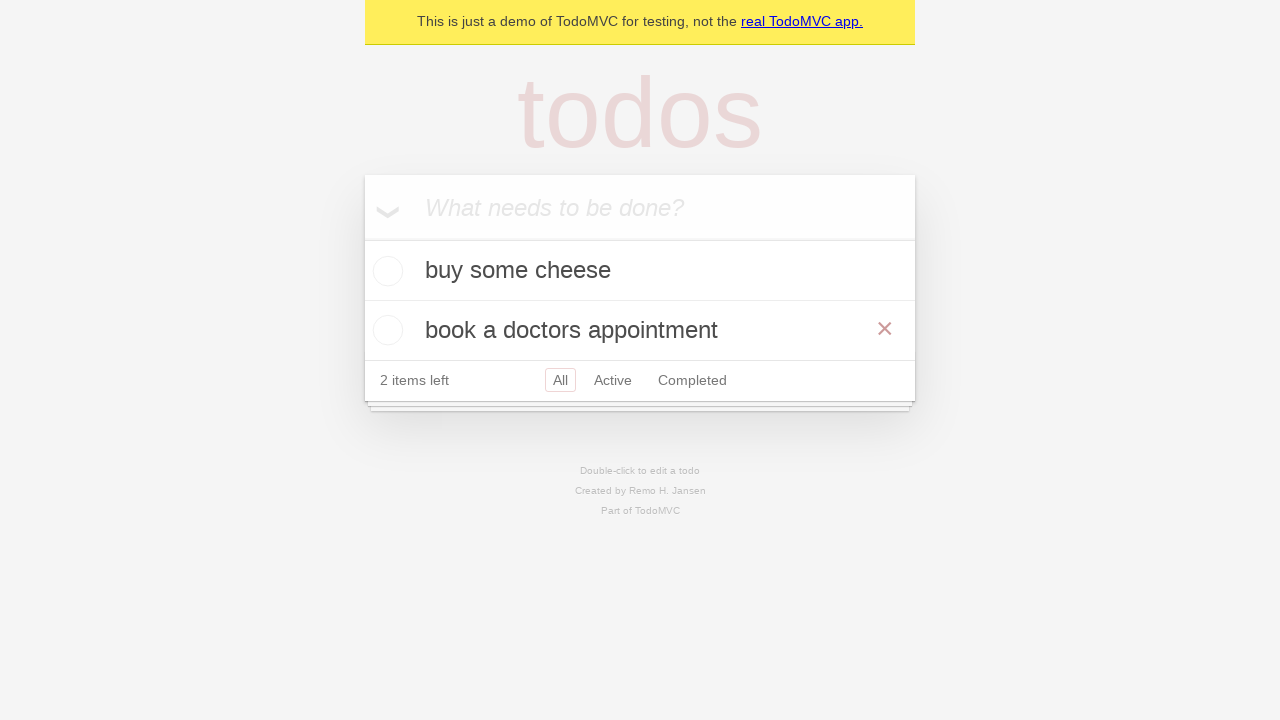